Tests checkbox functionality by verifying initial states and toggling checkboxes on a practice page

Starting URL: https://practice.cydeo.com/checkboxes

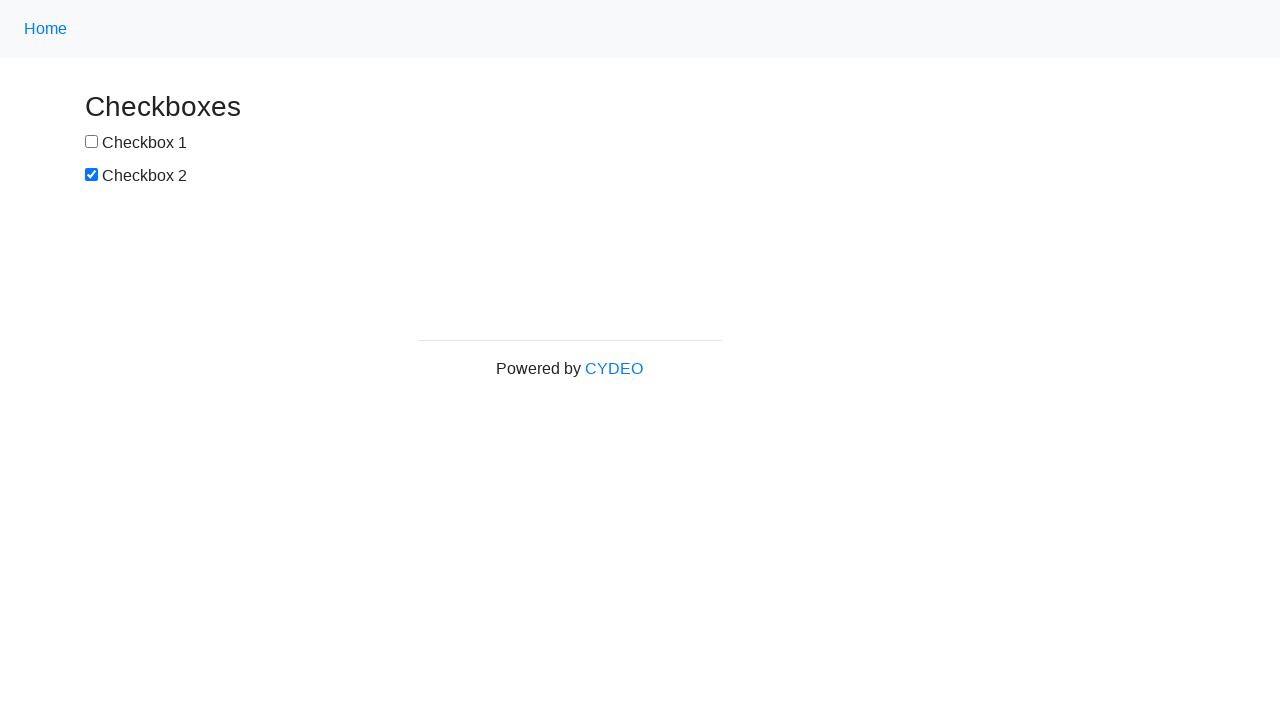

Located checkbox1 element
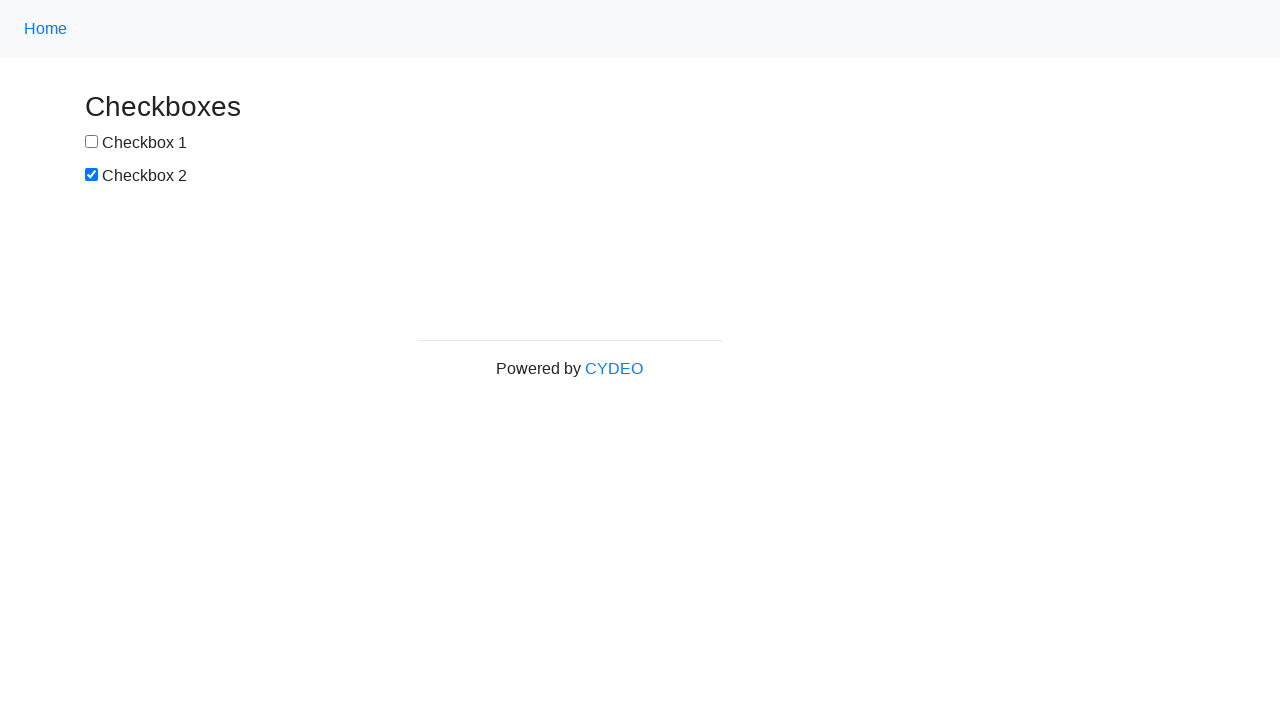

Located checkbox2 element
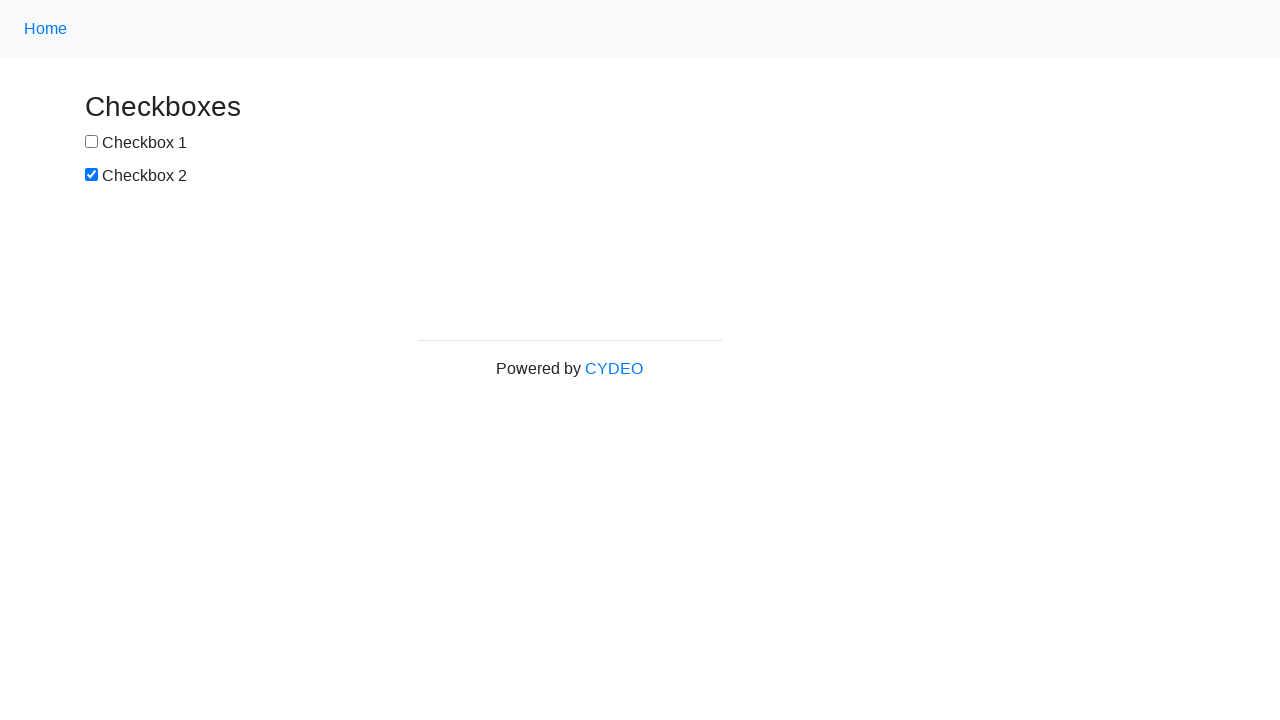

Verified checkbox1 is not checked by default
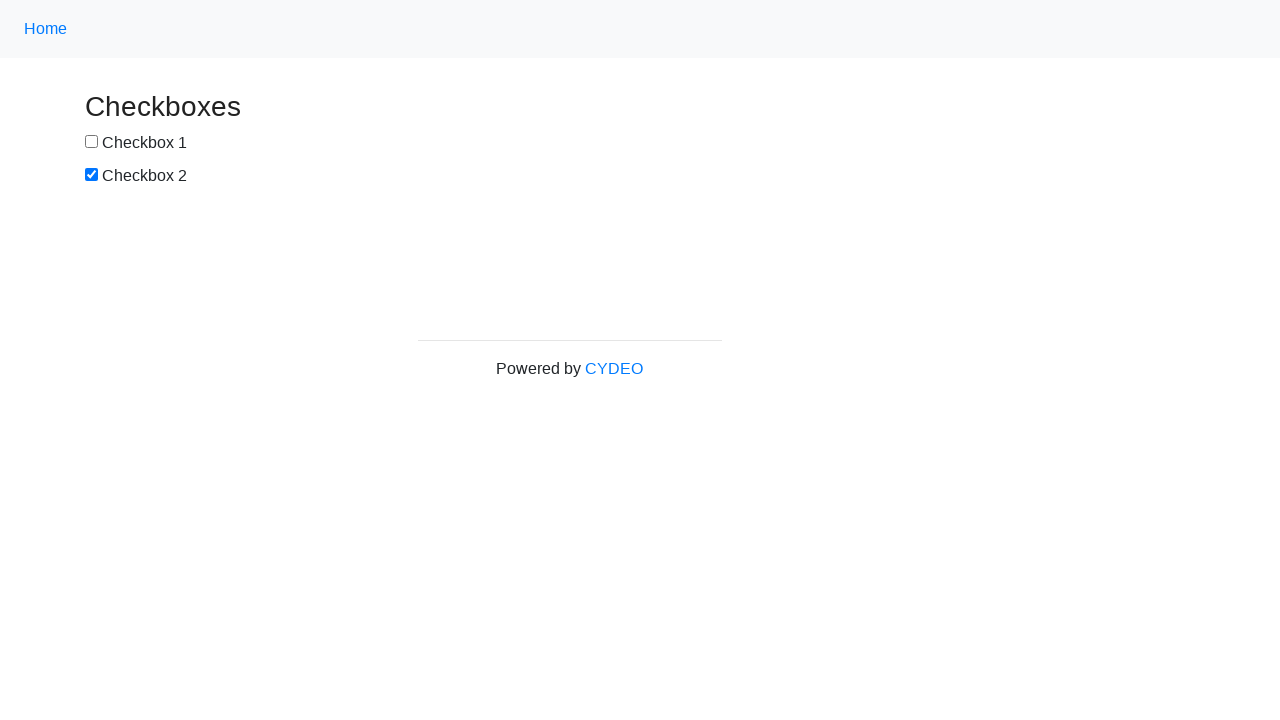

Verified checkbox2 is checked by default
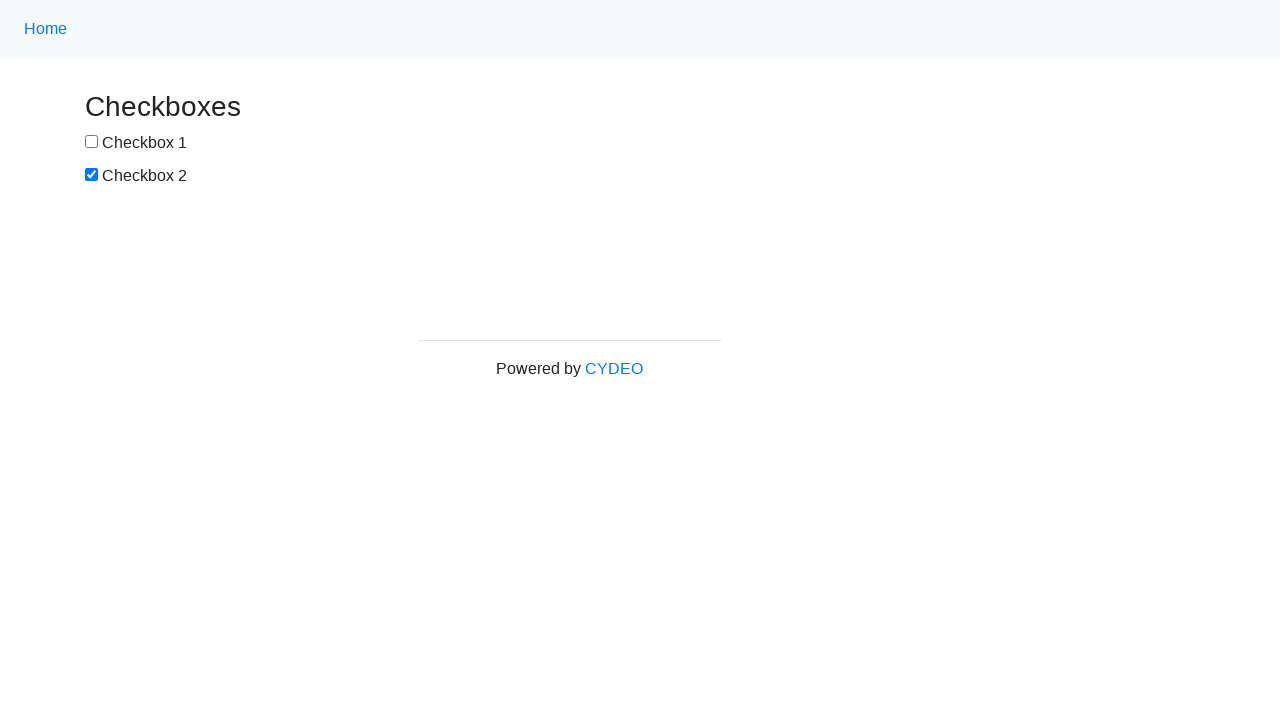

Clicked checkbox1 to select it at (92, 142) on input[name='checkbox1']
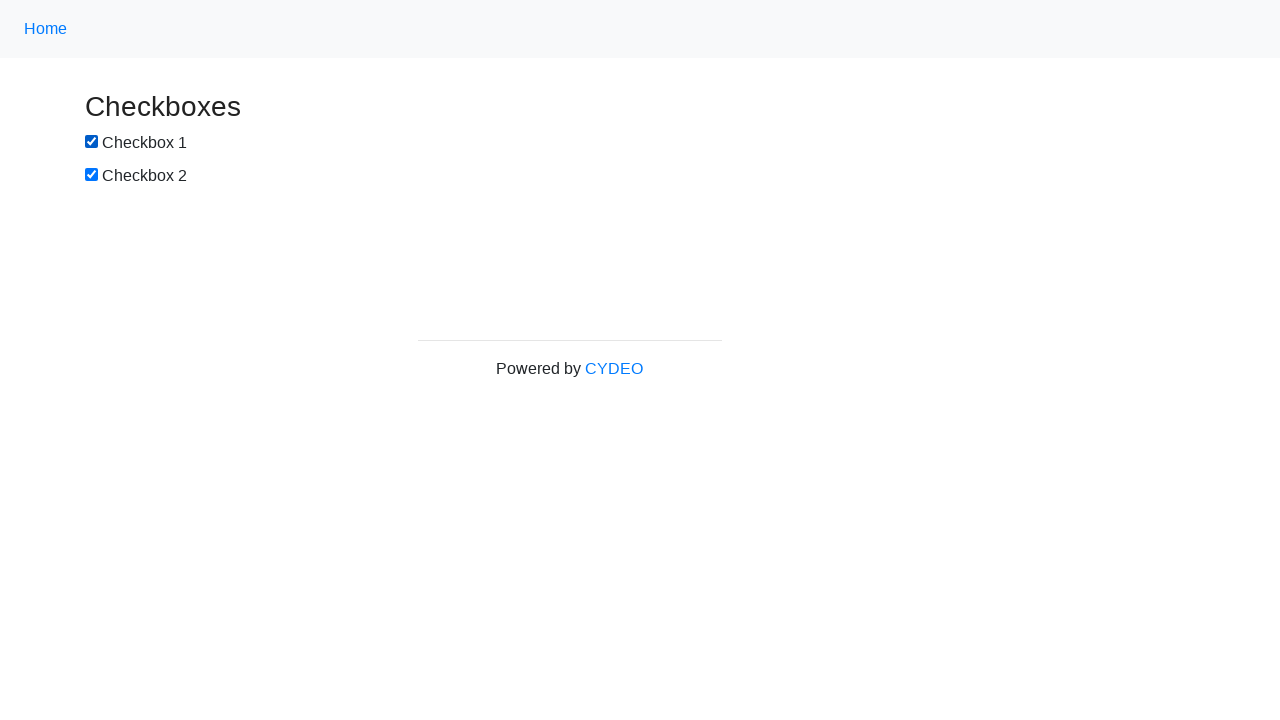

Clicked checkbox2 to deselect it at (92, 175) on input[name='checkbox2']
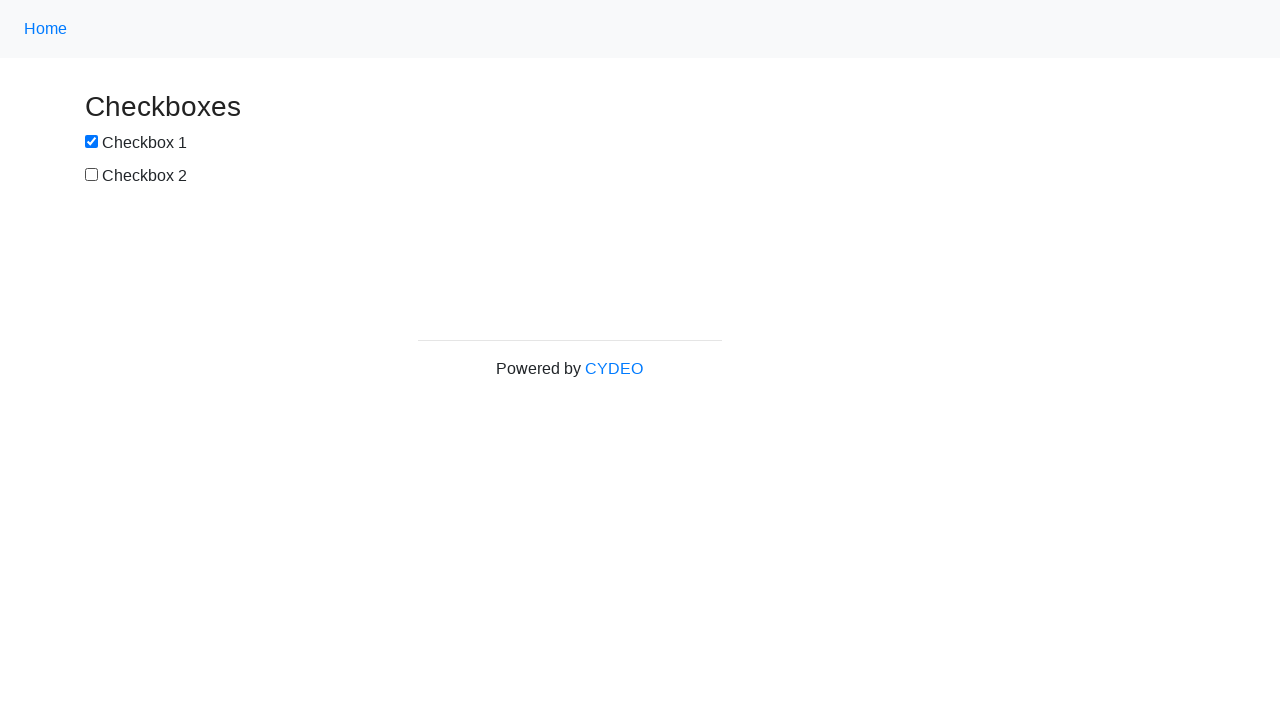

Verified checkbox1 is now checked
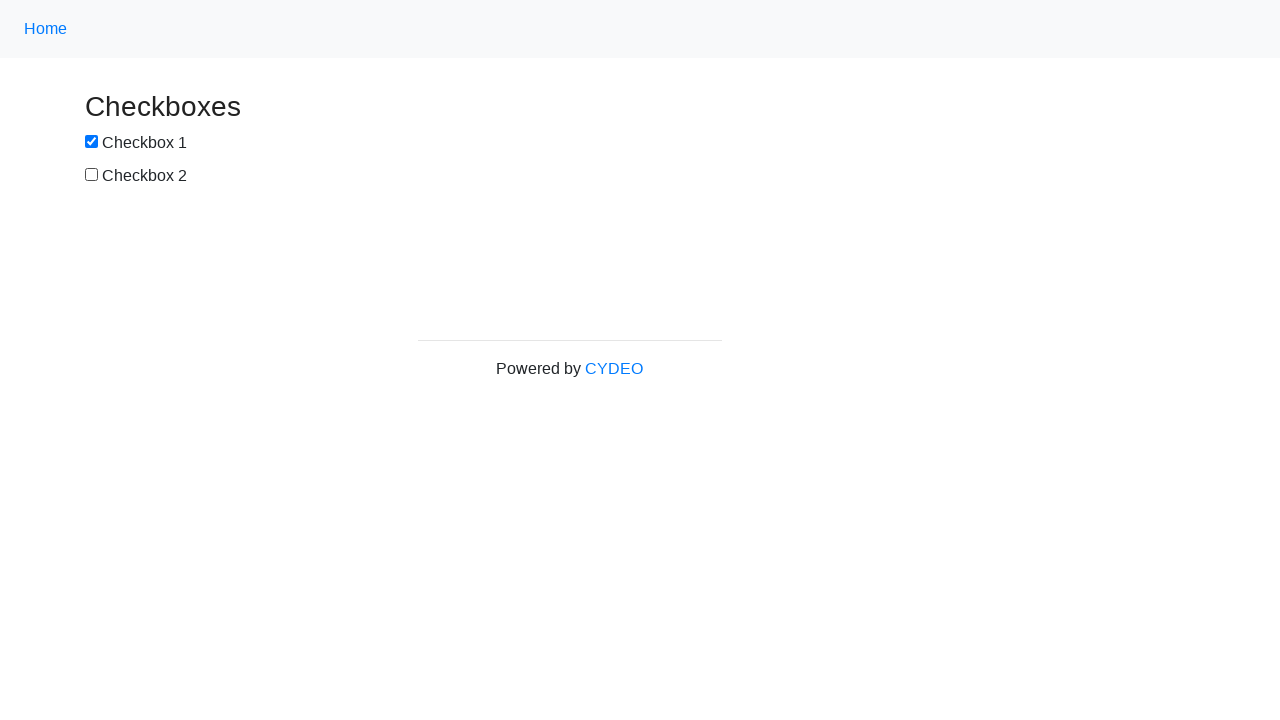

Verified checkbox2 is now unchecked
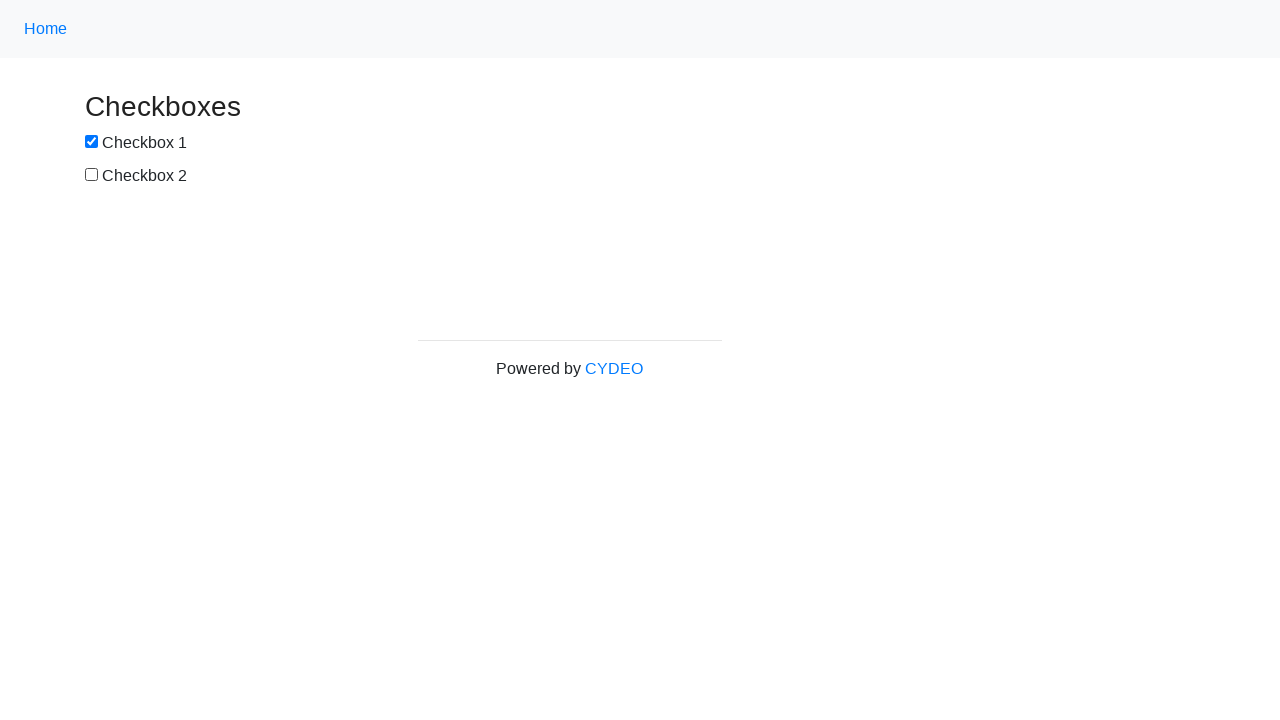

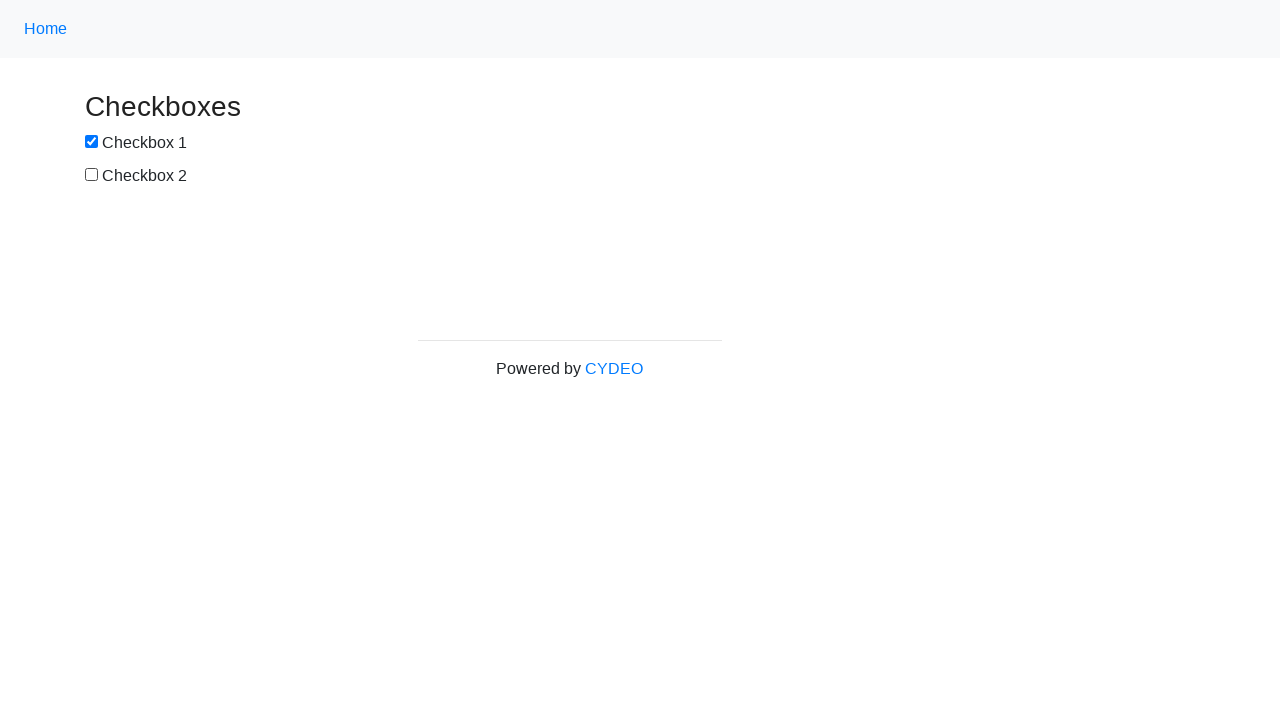